Tests filtering to display only completed items

Starting URL: https://demo.playwright.dev/todomvc

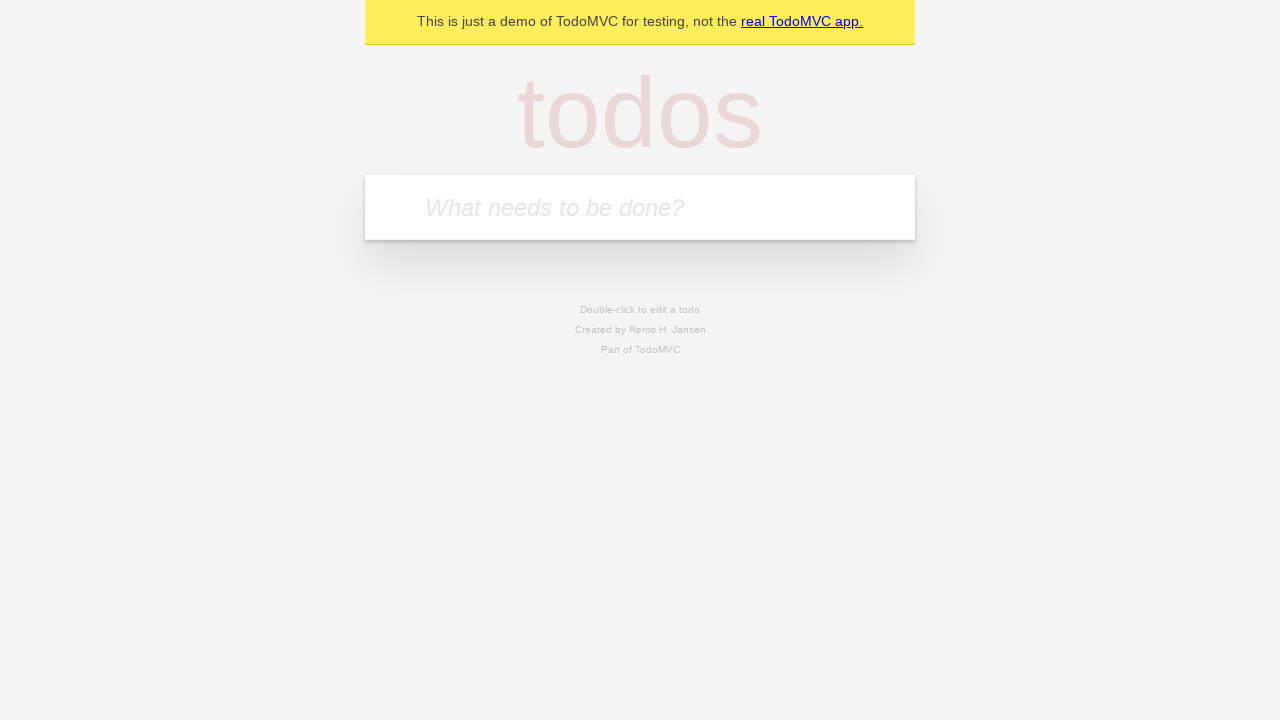

Filled todo input with 'buy some cheese' on internal:attr=[placeholder="What needs to be done?"i]
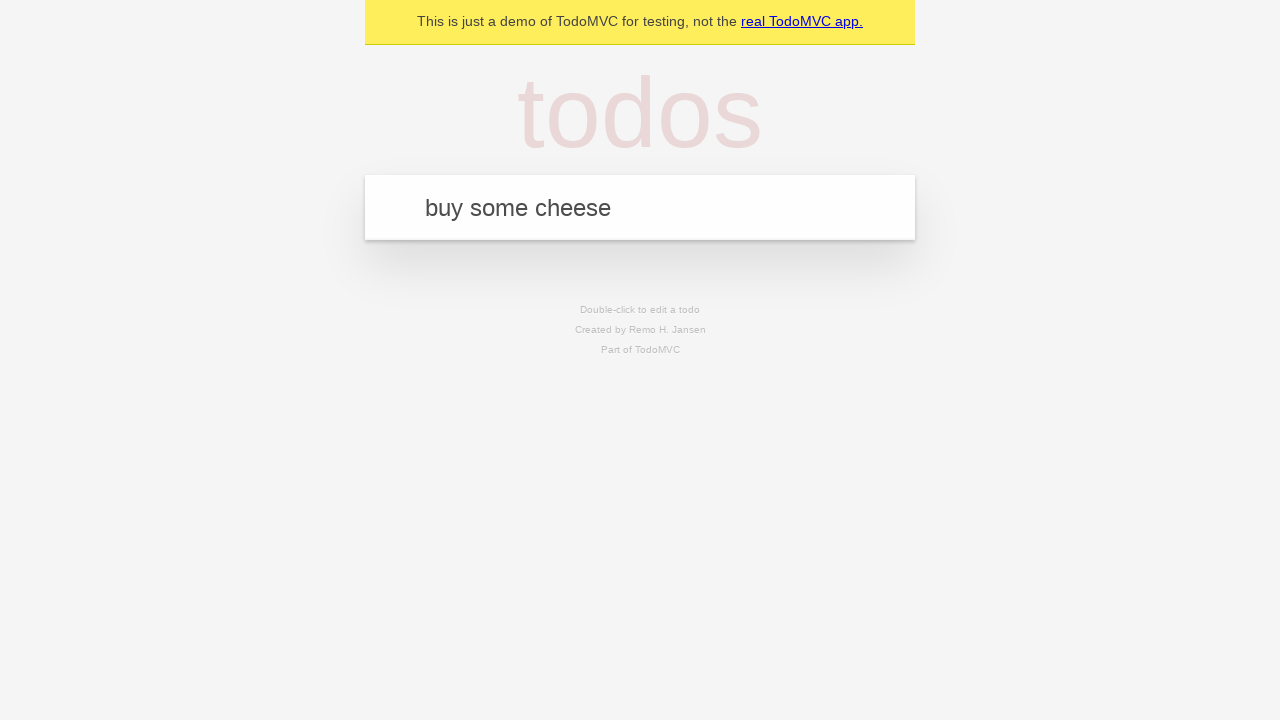

Pressed Enter to create first todo item on internal:attr=[placeholder="What needs to be done?"i]
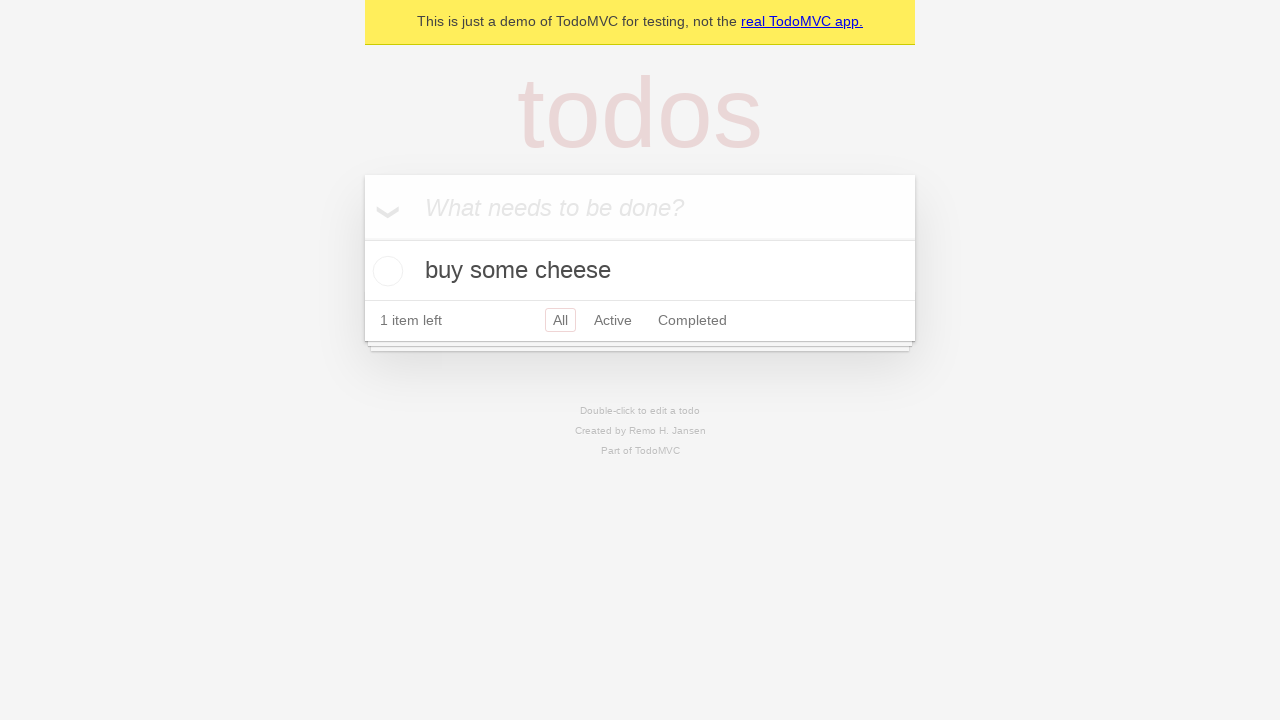

Filled todo input with 'feed the cat' on internal:attr=[placeholder="What needs to be done?"i]
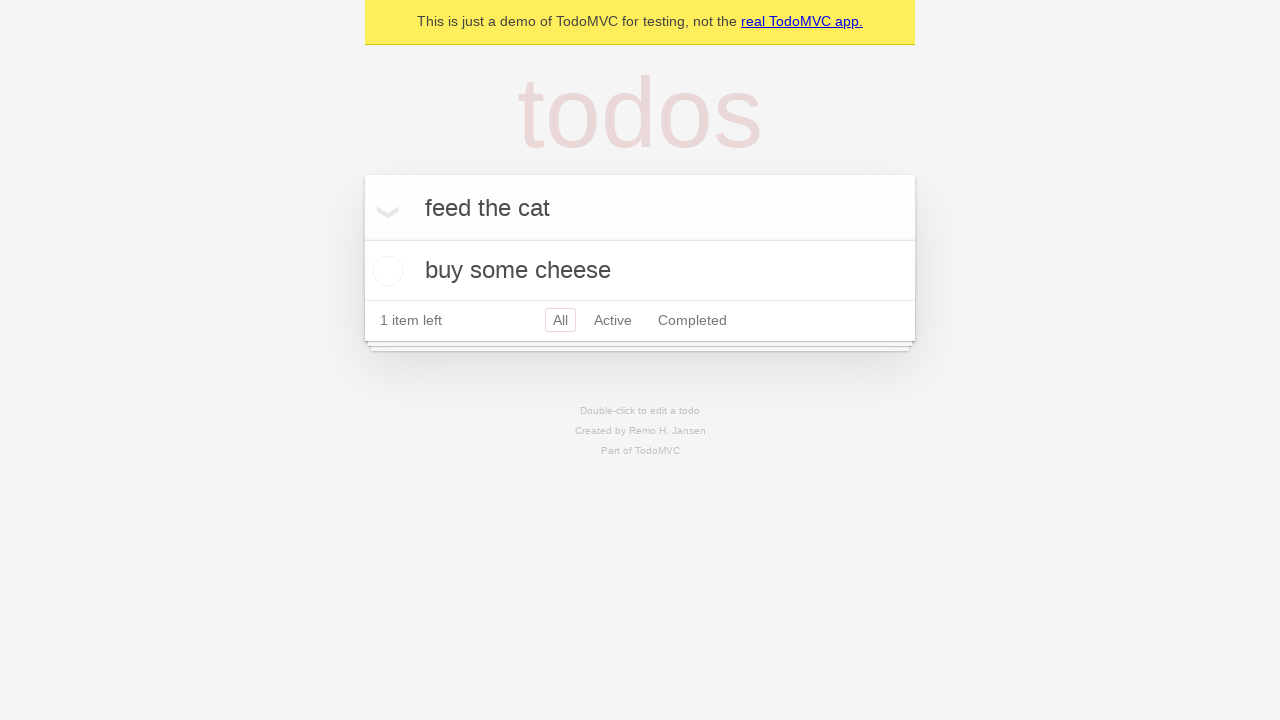

Pressed Enter to create second todo item on internal:attr=[placeholder="What needs to be done?"i]
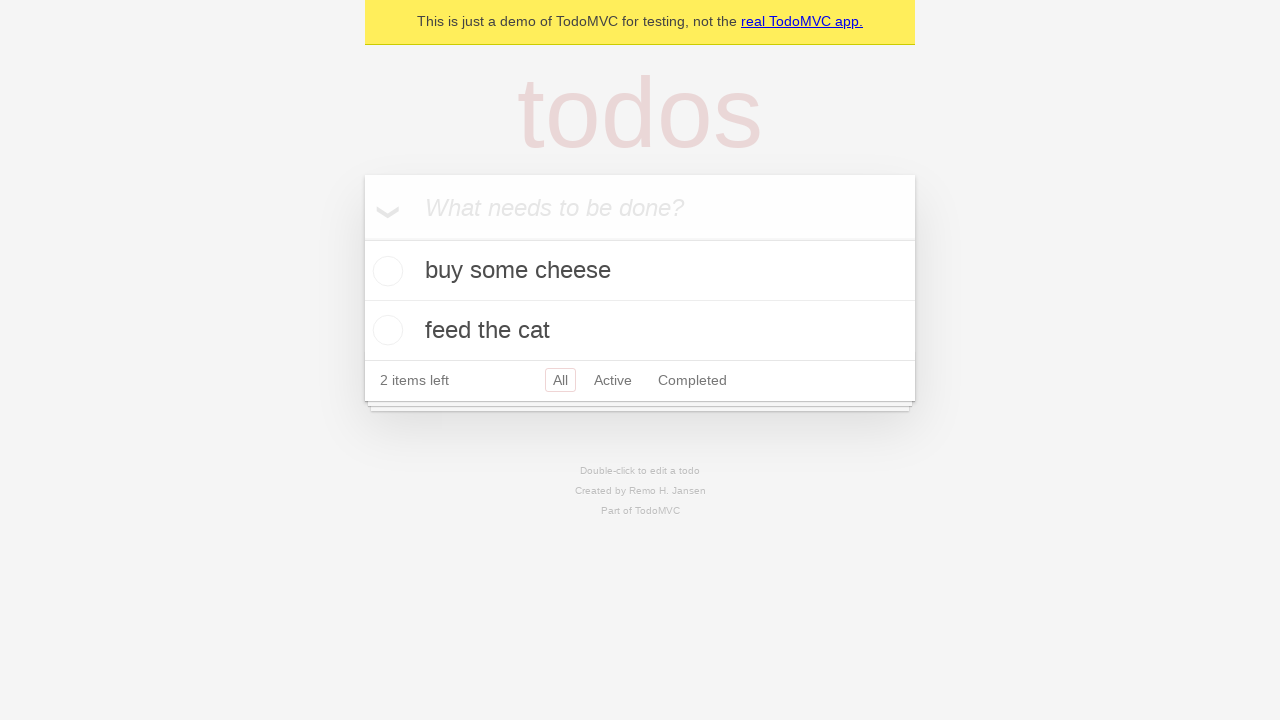

Filled todo input with 'book a doctors appointment' on internal:attr=[placeholder="What needs to be done?"i]
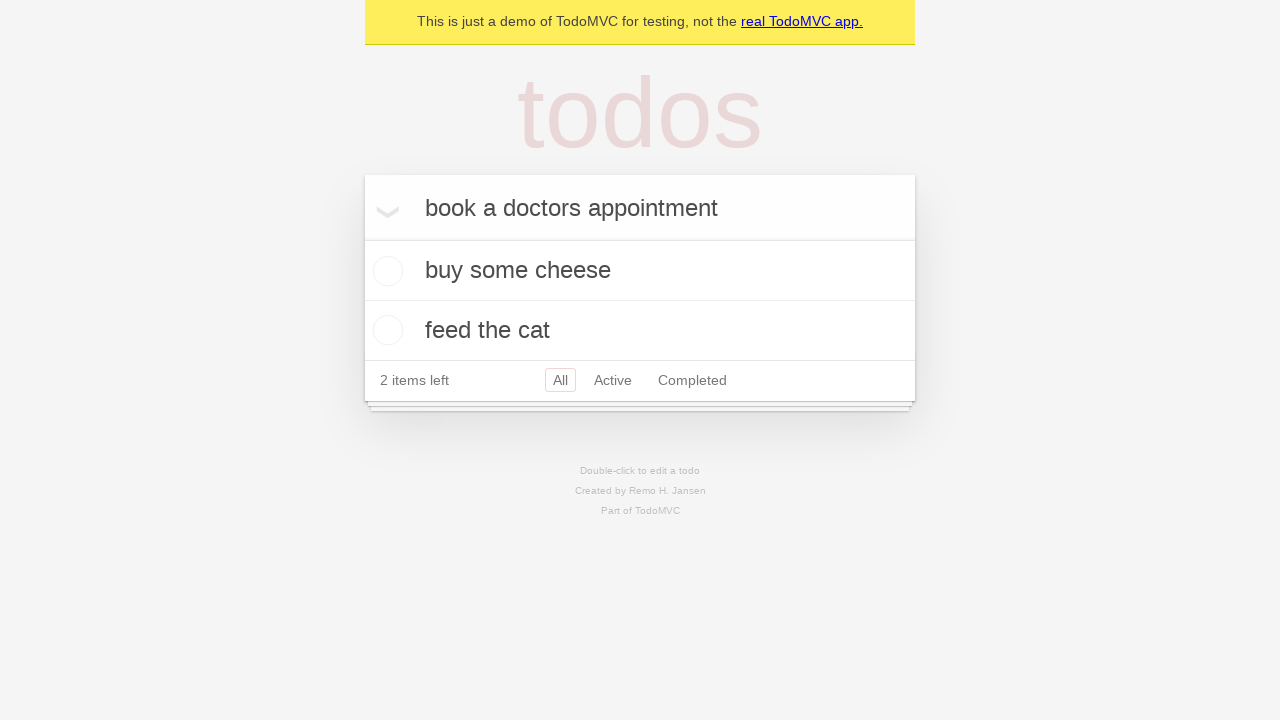

Pressed Enter to create third todo item on internal:attr=[placeholder="What needs to be done?"i]
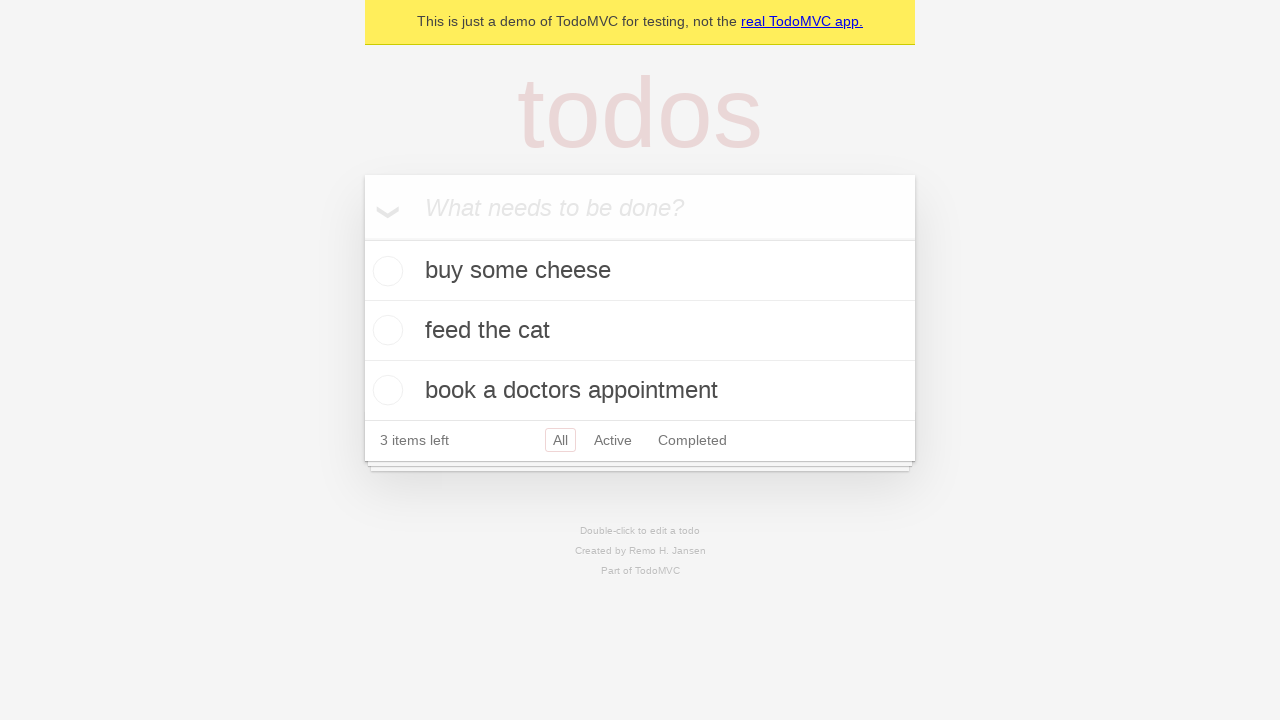

Waited for third todo item to appear
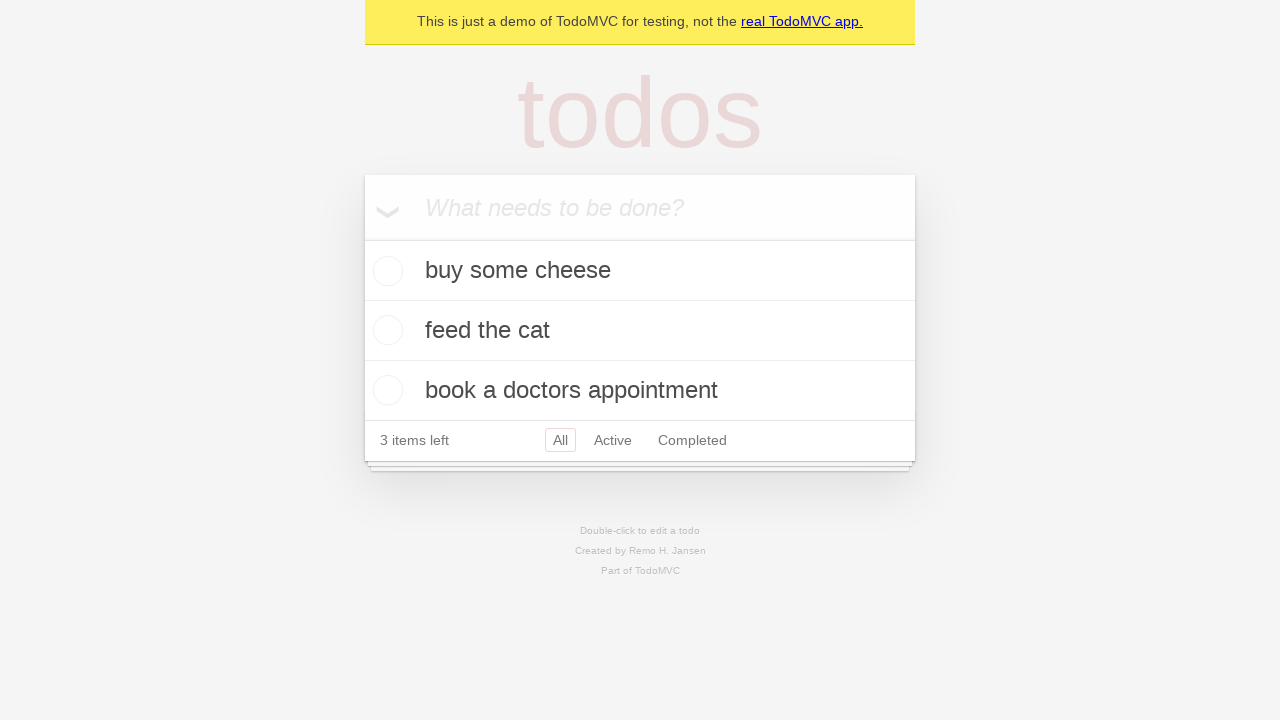

Checked the second todo item to mark it as completed at (385, 330) on internal:testid=[data-testid="todo-item"s] >> nth=1 >> internal:role=checkbox
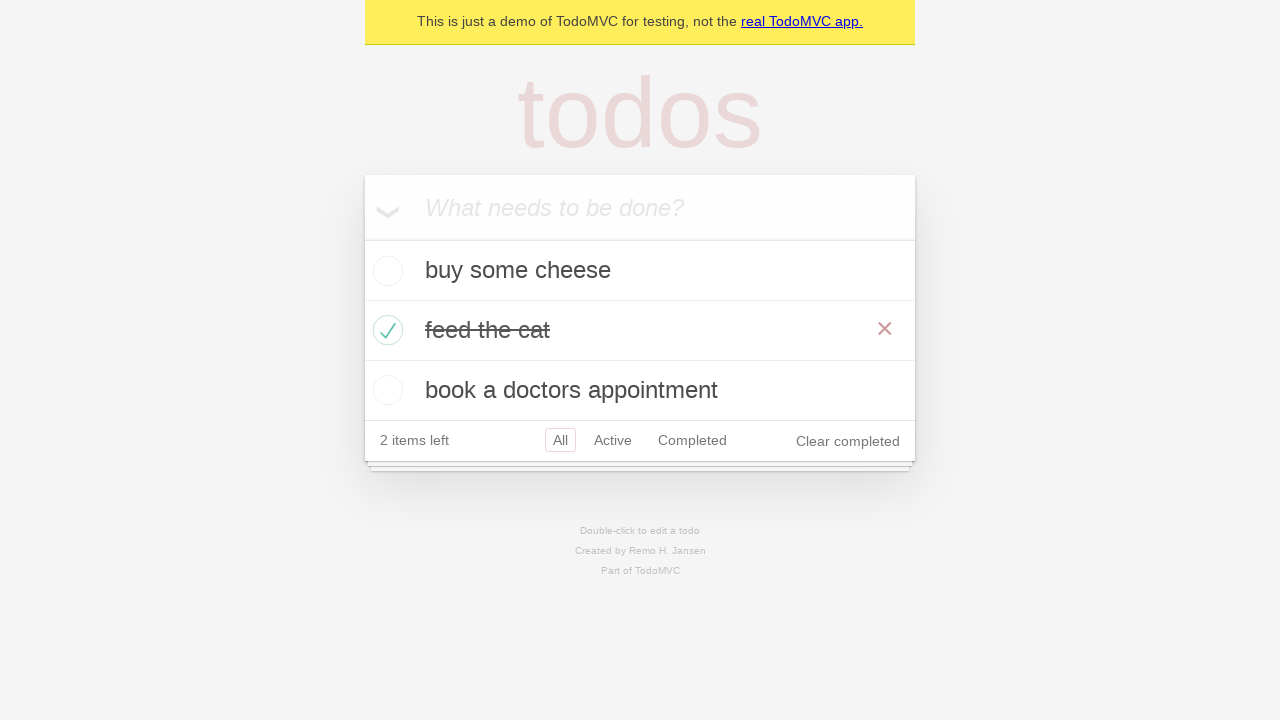

Clicked Completed filter link at (692, 440) on internal:role=link[name="Completed"i]
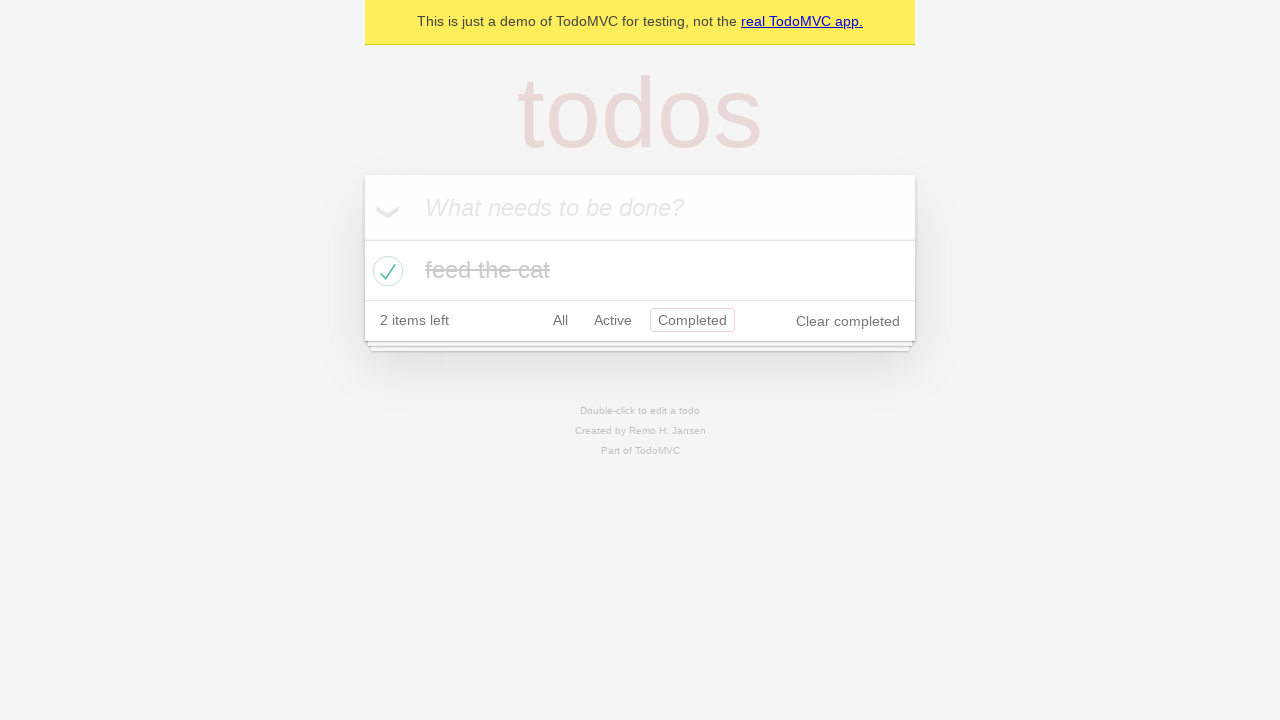

Waited for filtered view to show only completed items (1 item)
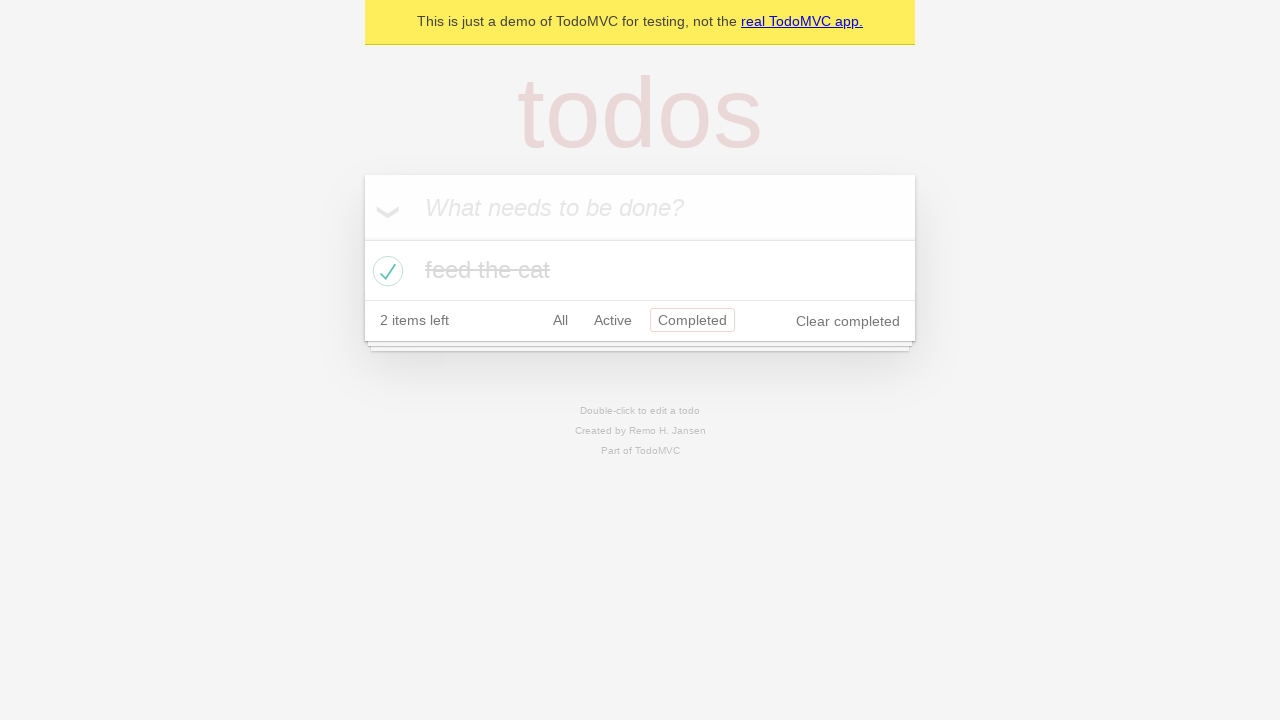

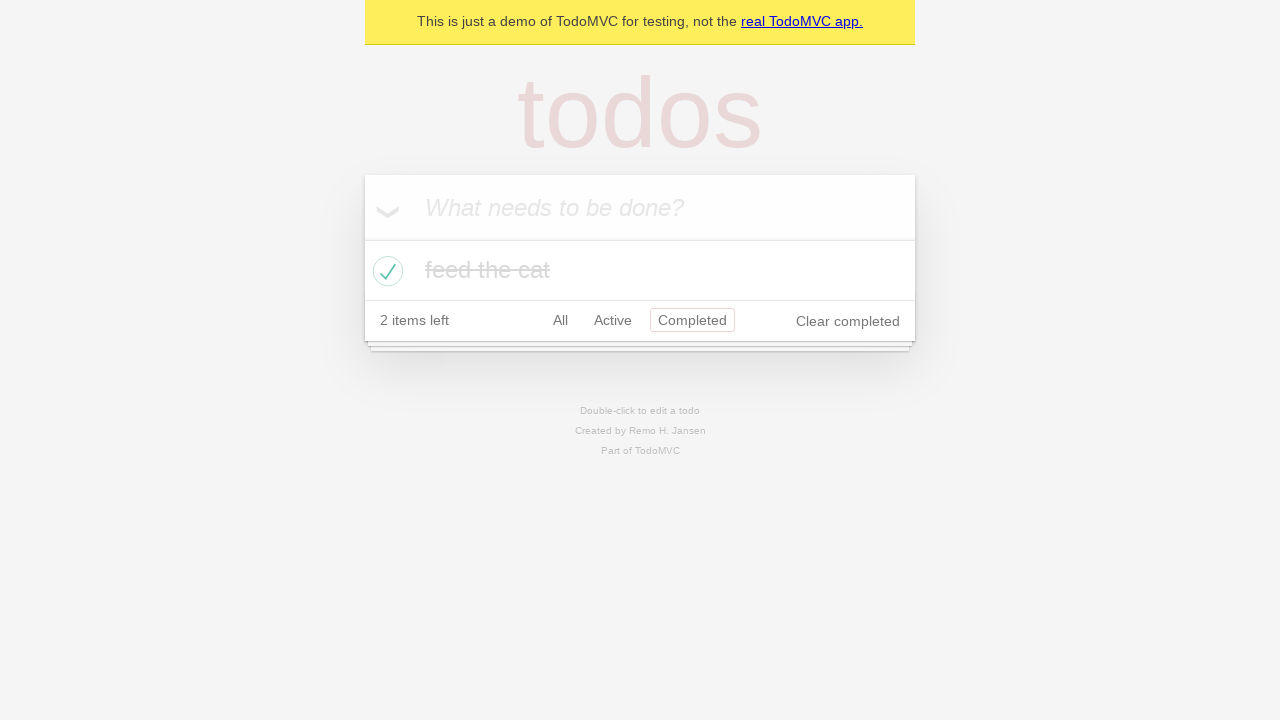